Tests registration form validation by entering mismatched password confirmation and verifying the error message

Starting URL: https://alada.vn/tai-khoan/dang-ky.html

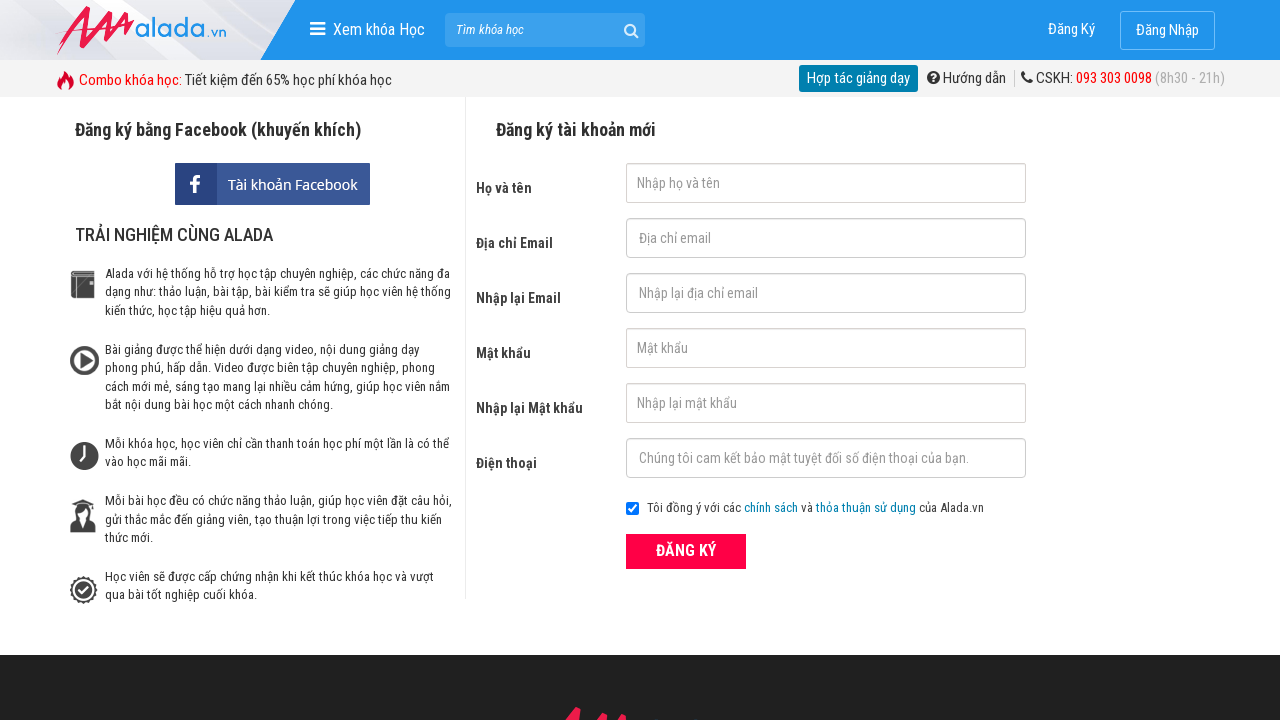

Filled first name field with 'John Wick' on input#txtFirstname
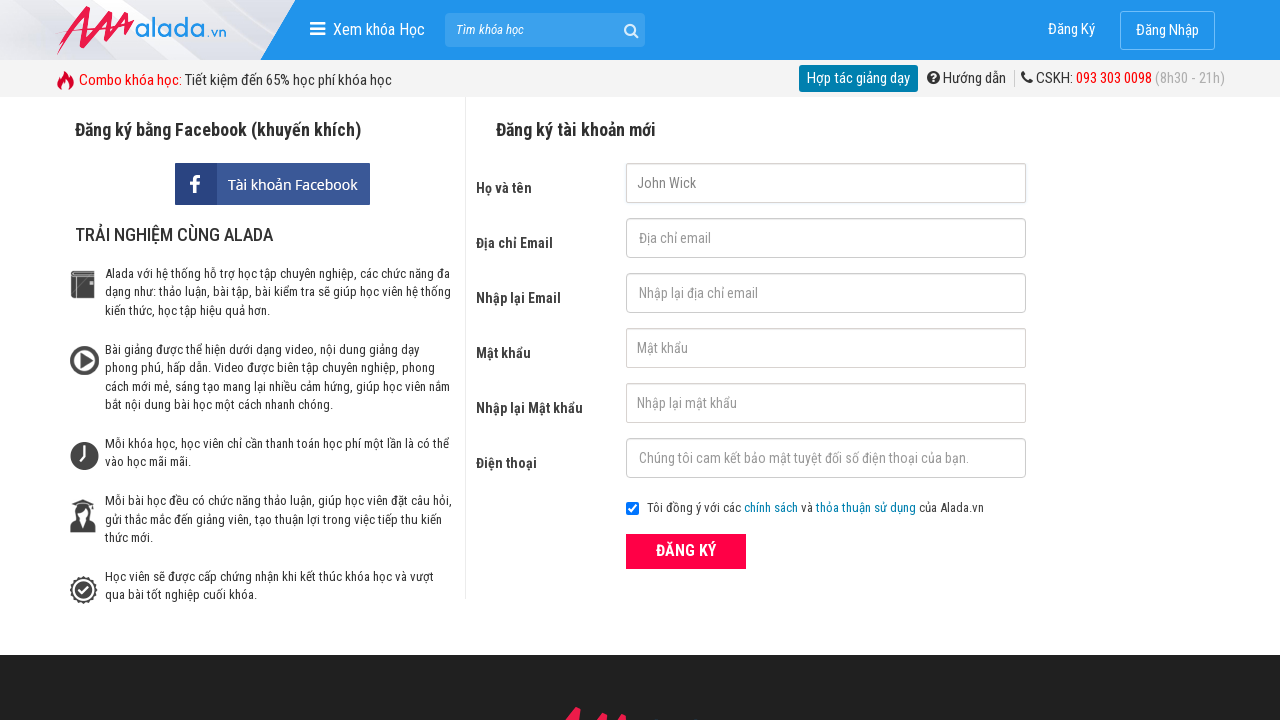

Filled email field with 'johnwick@gmail.com' on input#txtEmail
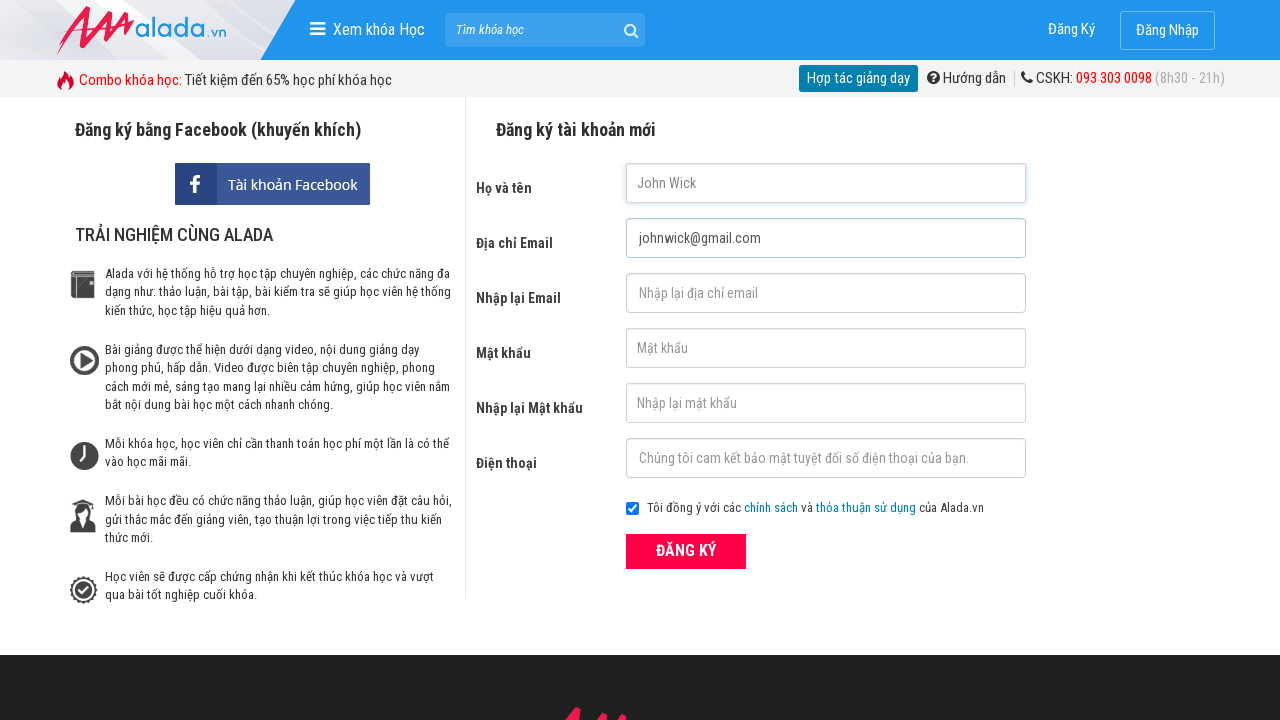

Filled confirm email field with 'johnwick@gmail.com' on input#txtCEmail
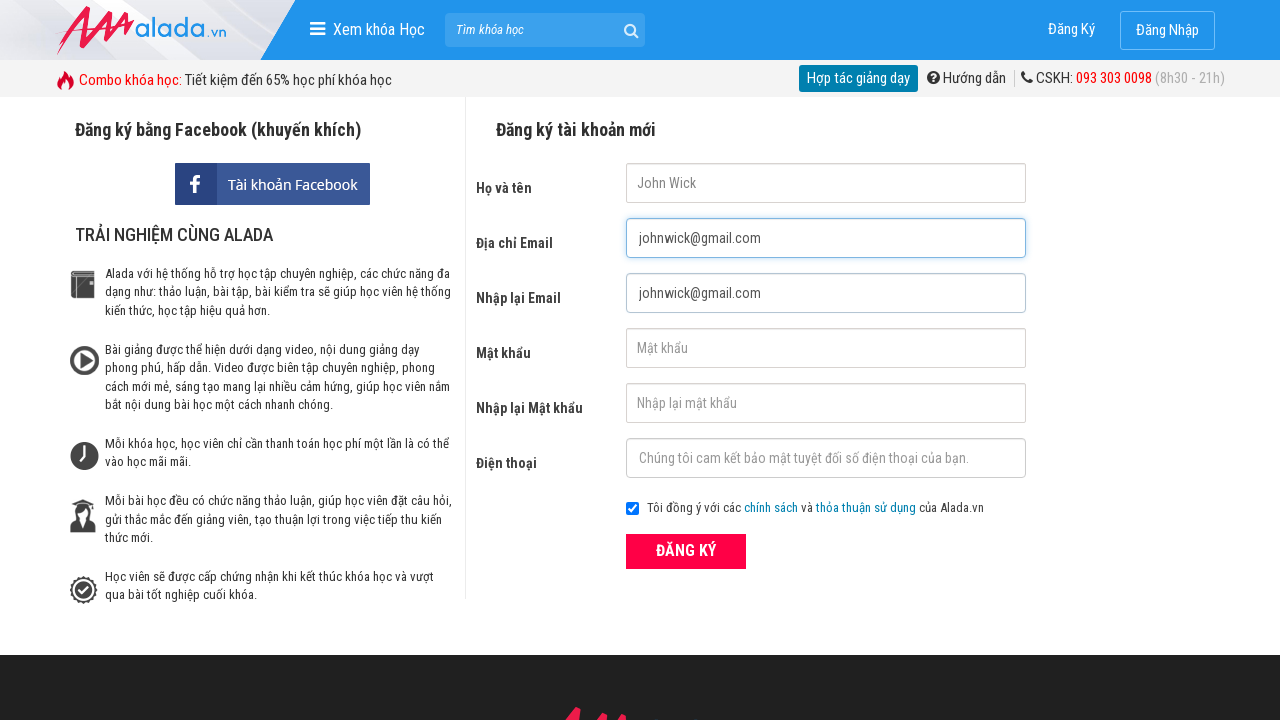

Filled password field with '123456' on input#txtPassword
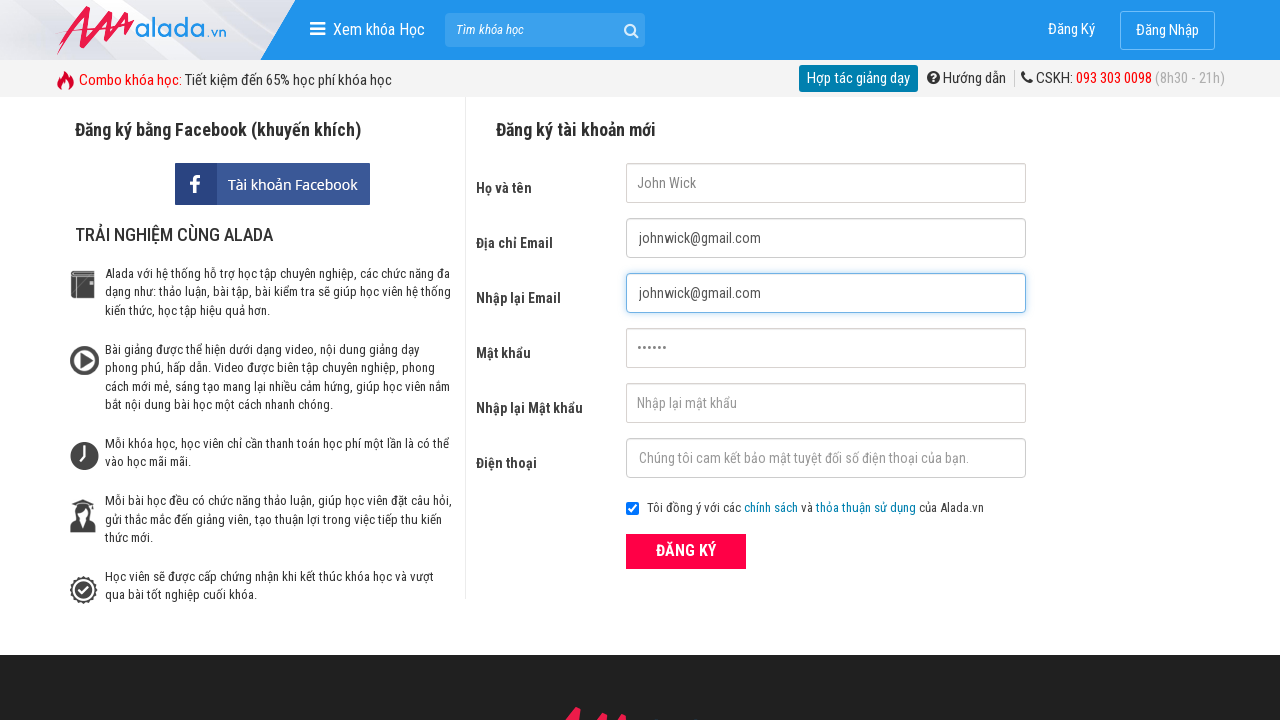

Filled confirm password field with '123457' (mismatched password) on input#txtCPassword
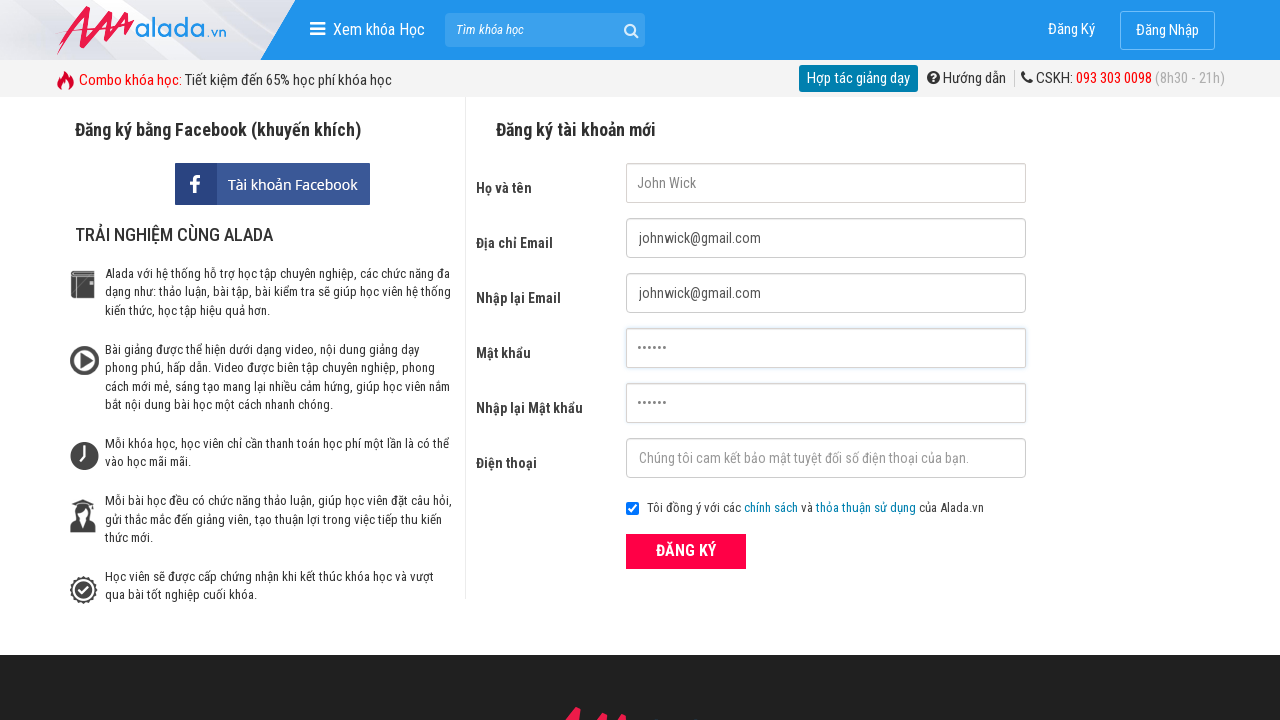

Filled phone field with '0935210823' on input#txtPhone
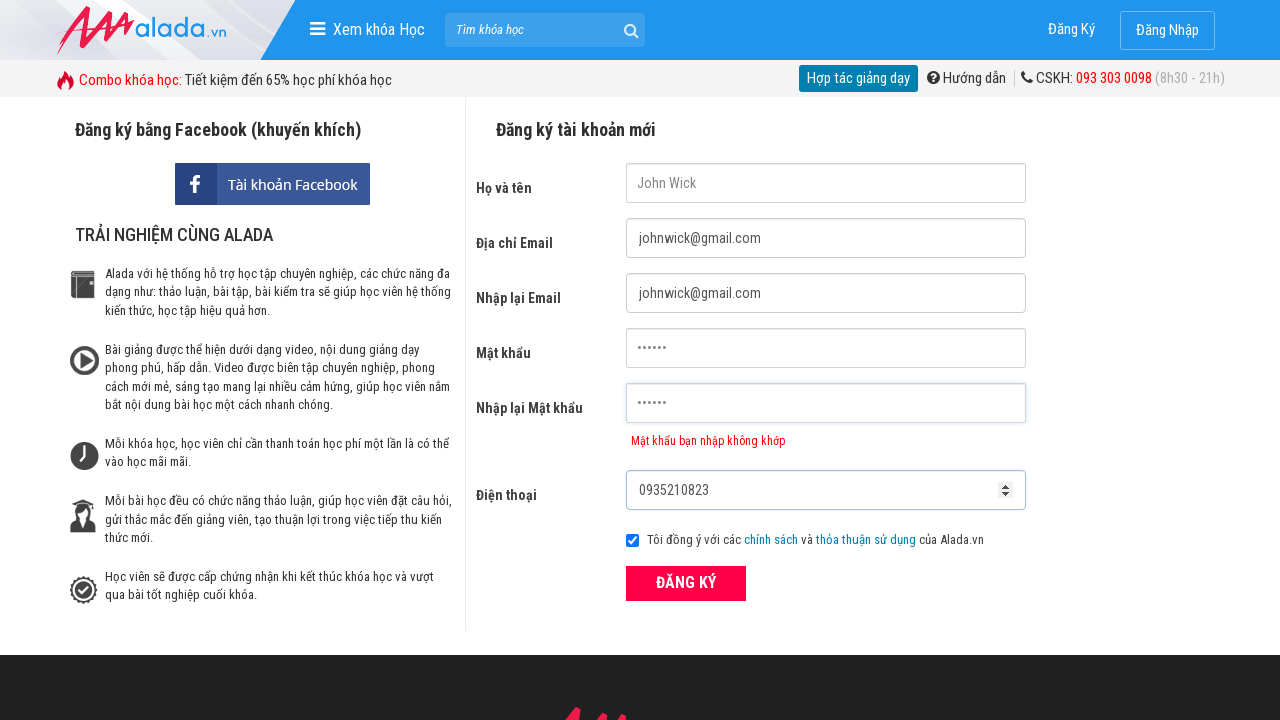

Clicked submit button to register at (686, 583) on button[type='submit']
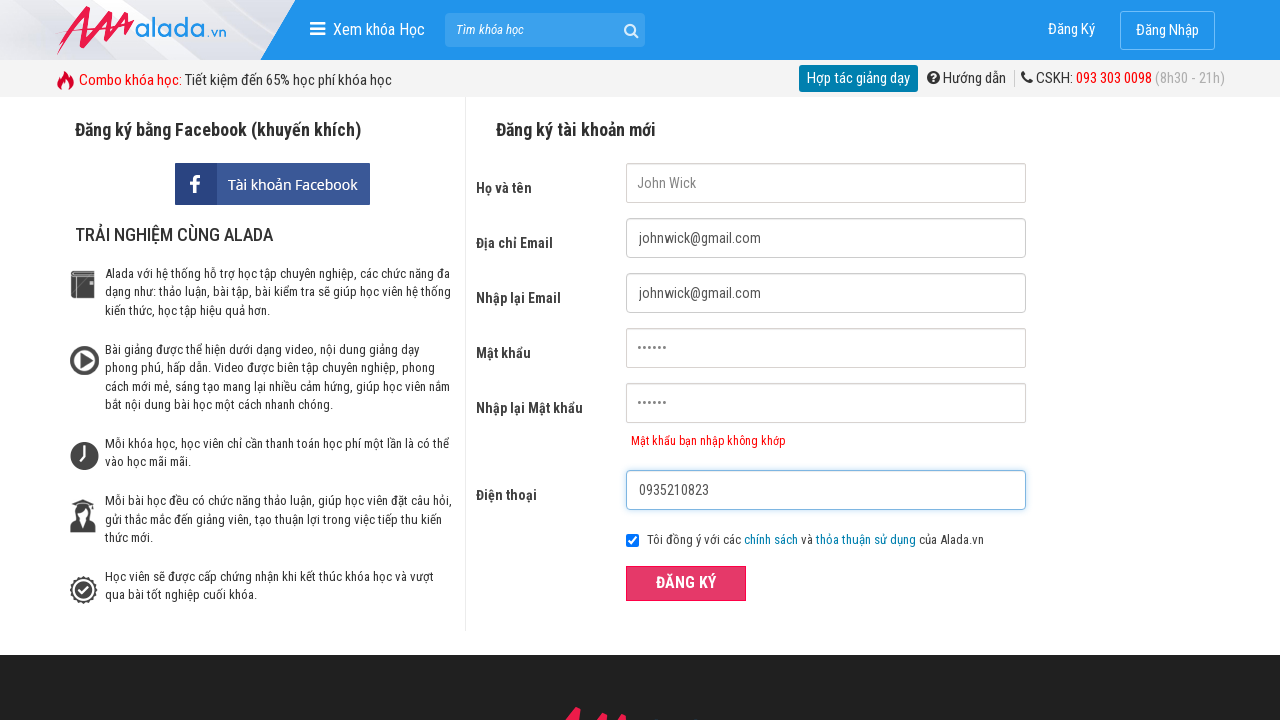

Confirm password error message appeared
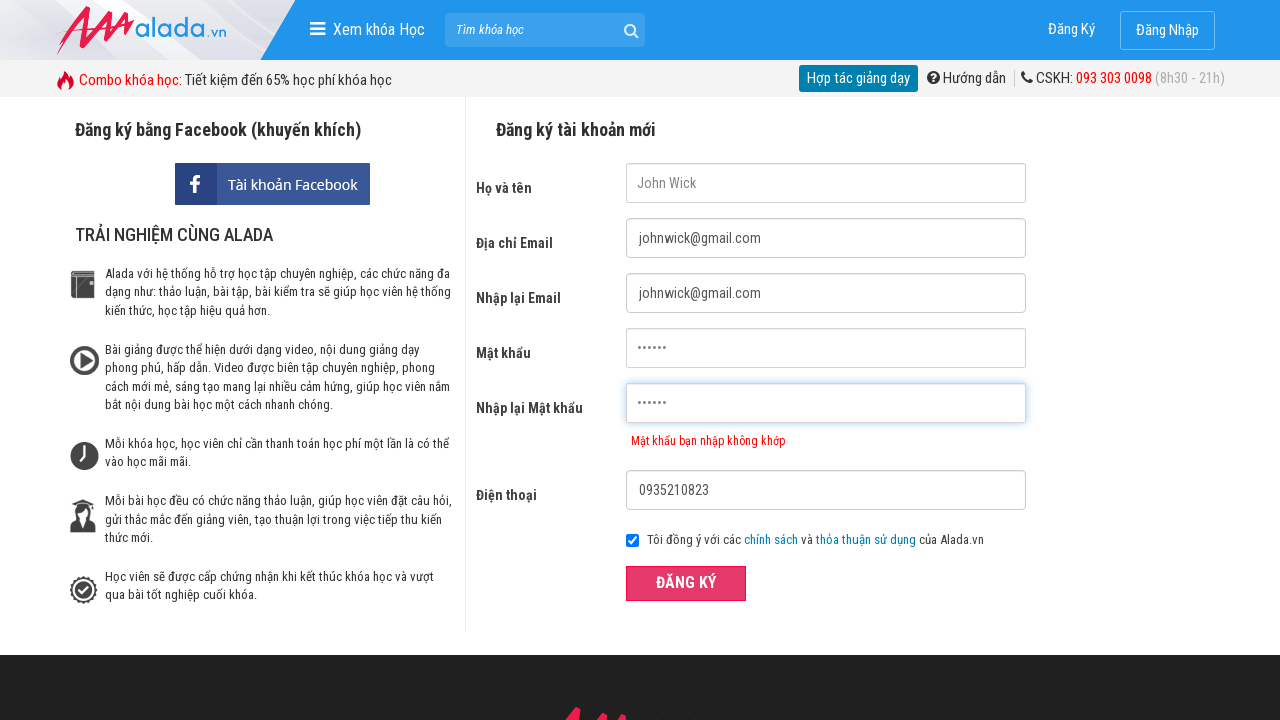

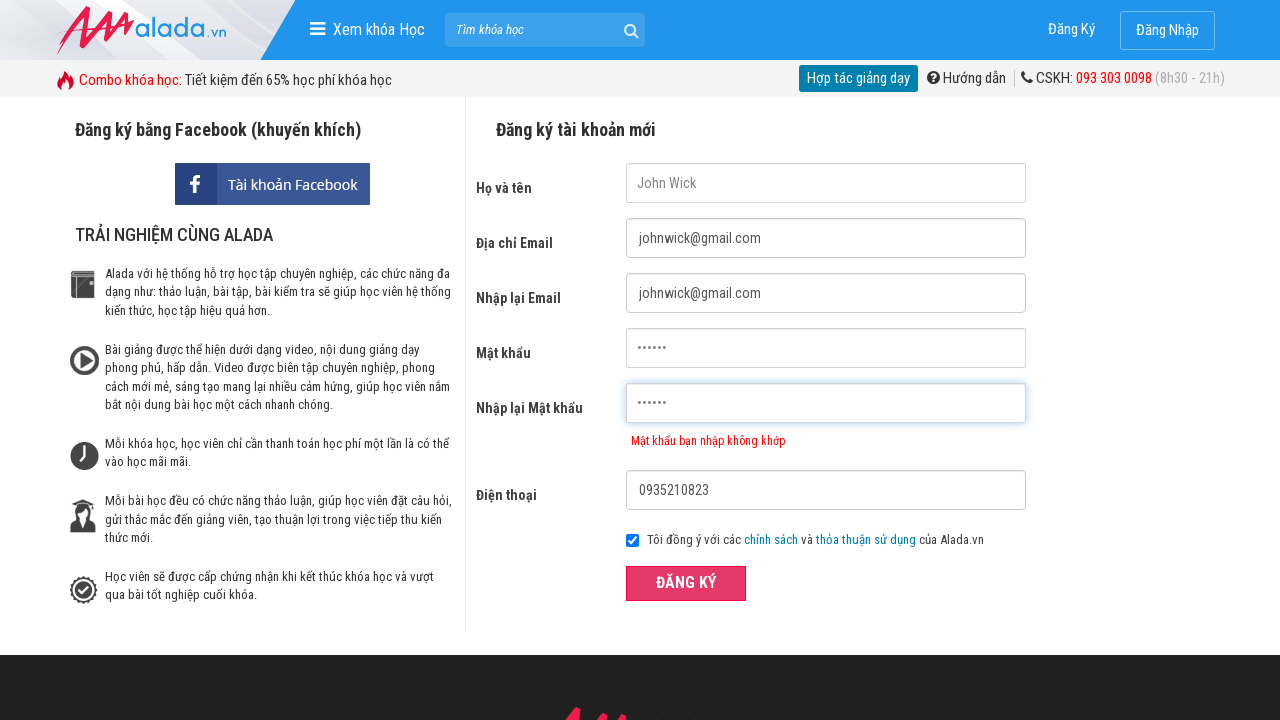